Tests that the counter displays the current number of todo items correctly.

Starting URL: https://demo.playwright.dev/todomvc

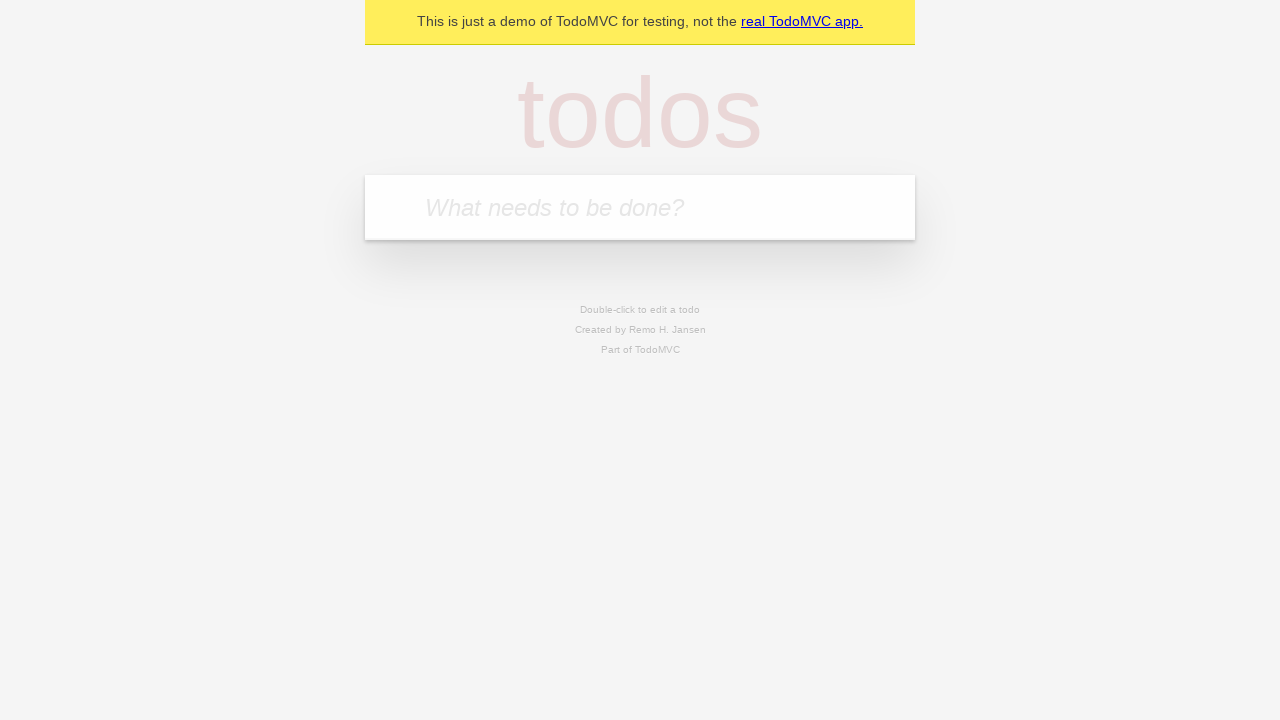

Filled todo input with 'buy some cheese' on internal:attr=[placeholder="What needs to be done?"i]
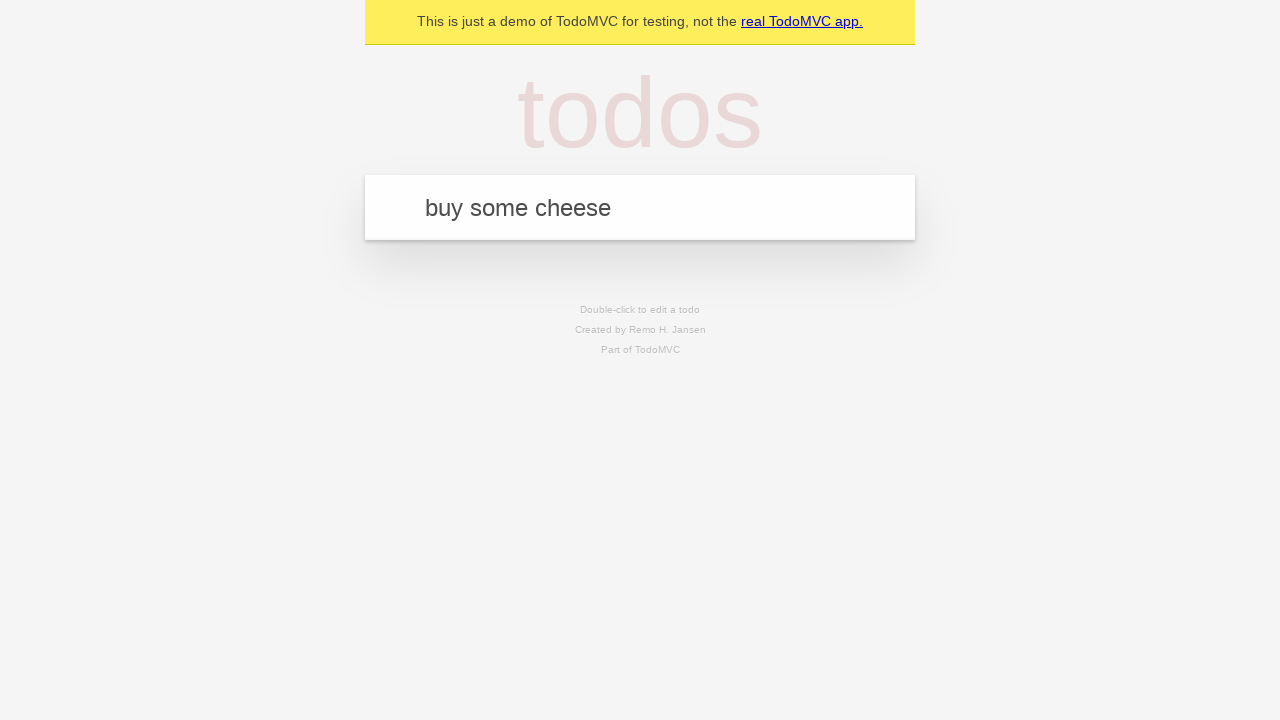

Pressed Enter to add first todo item on internal:attr=[placeholder="What needs to be done?"i]
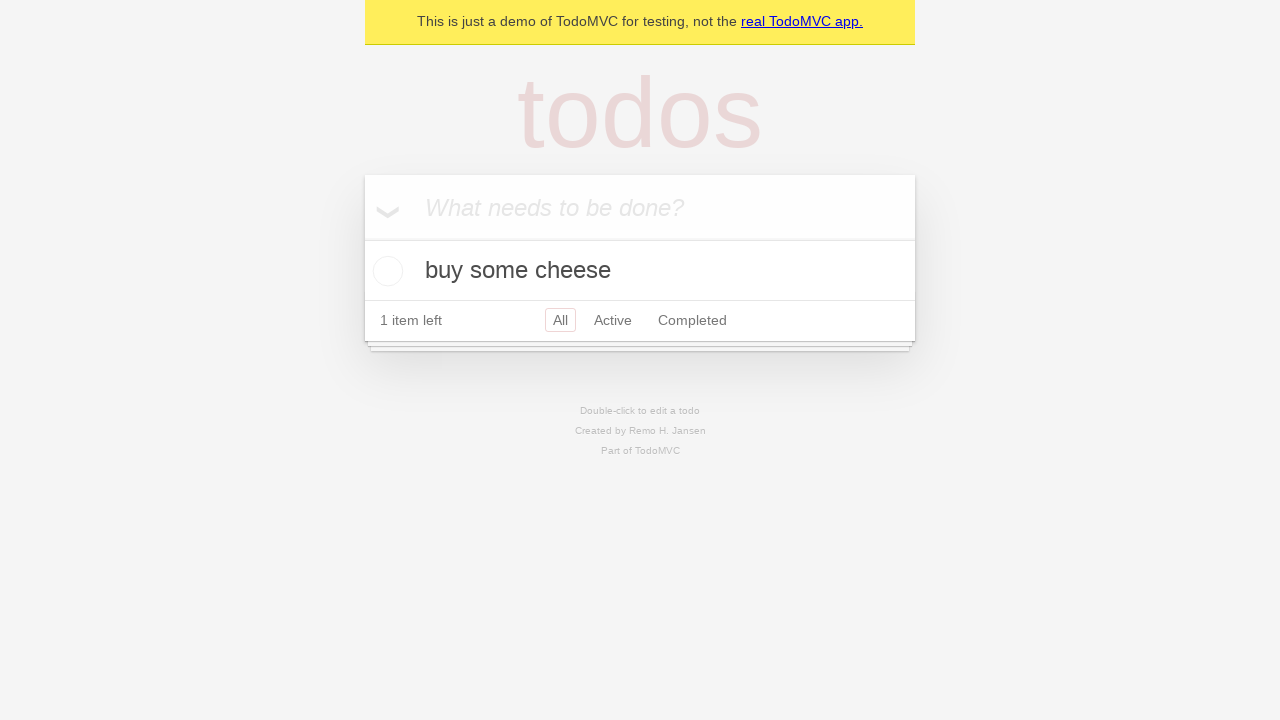

Todo counter element loaded and is visible
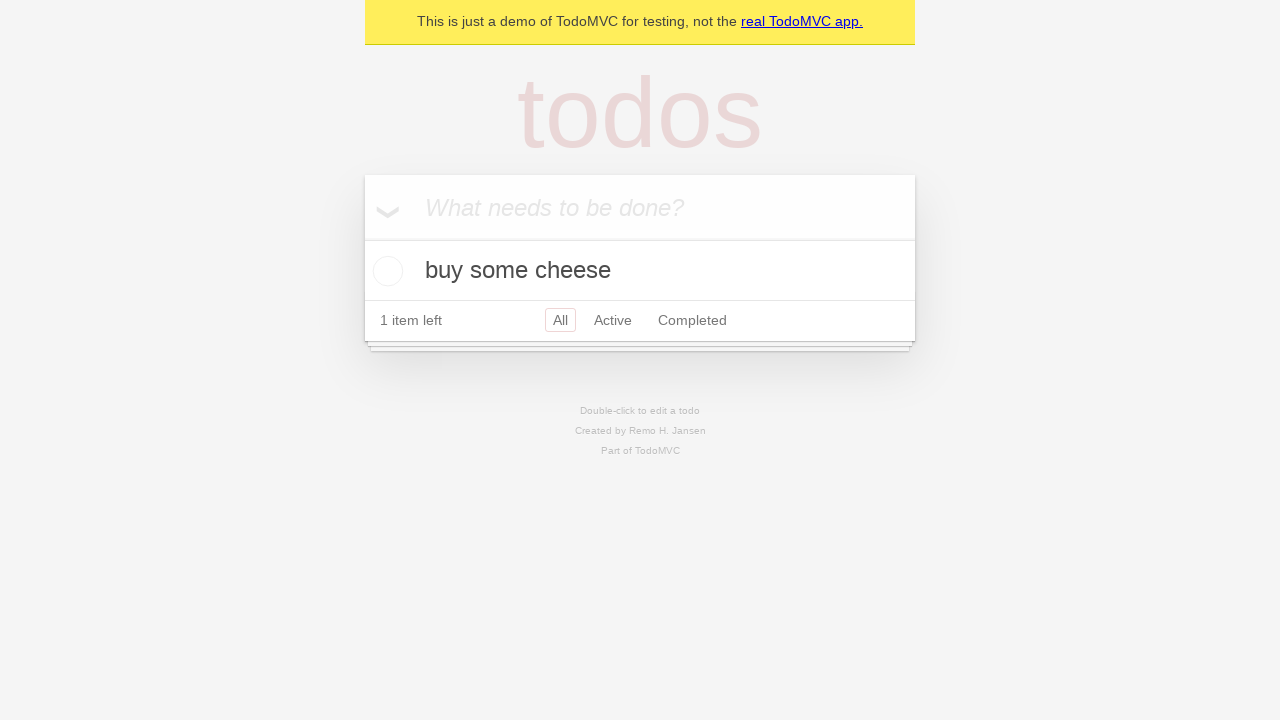

Filled todo input with 'feed the cat' on internal:attr=[placeholder="What needs to be done?"i]
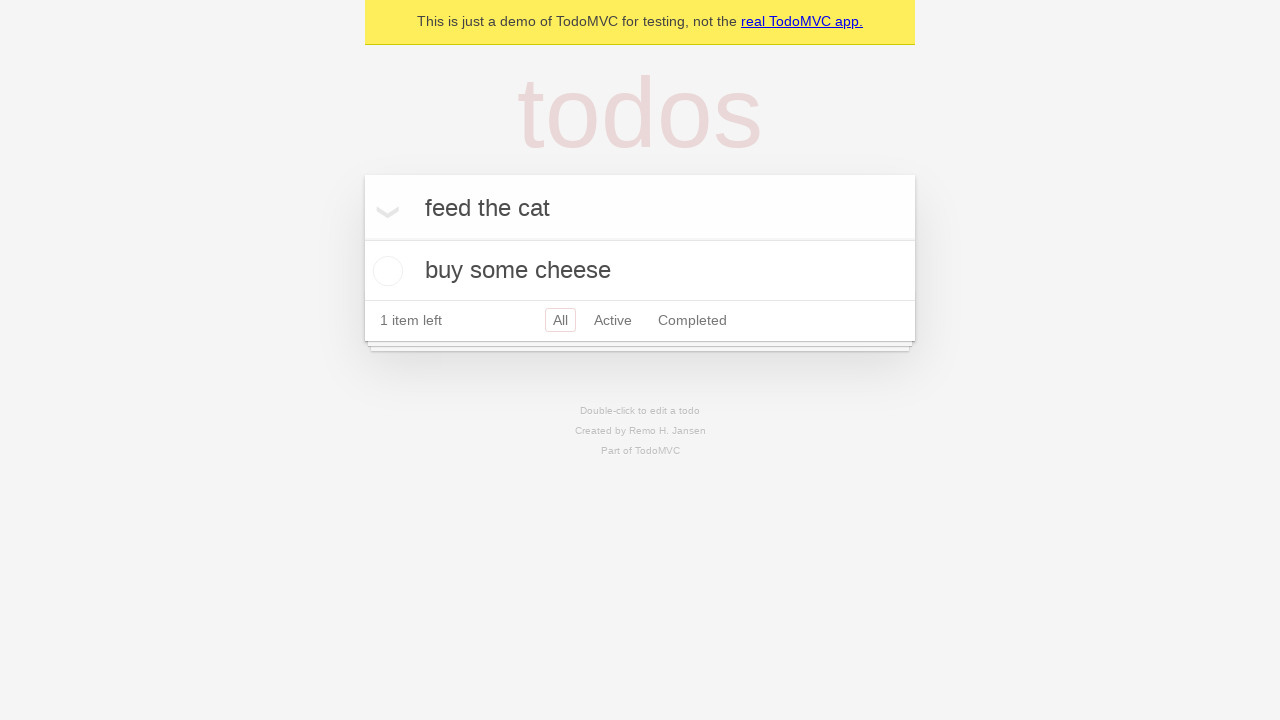

Pressed Enter to add second todo item on internal:attr=[placeholder="What needs to be done?"i]
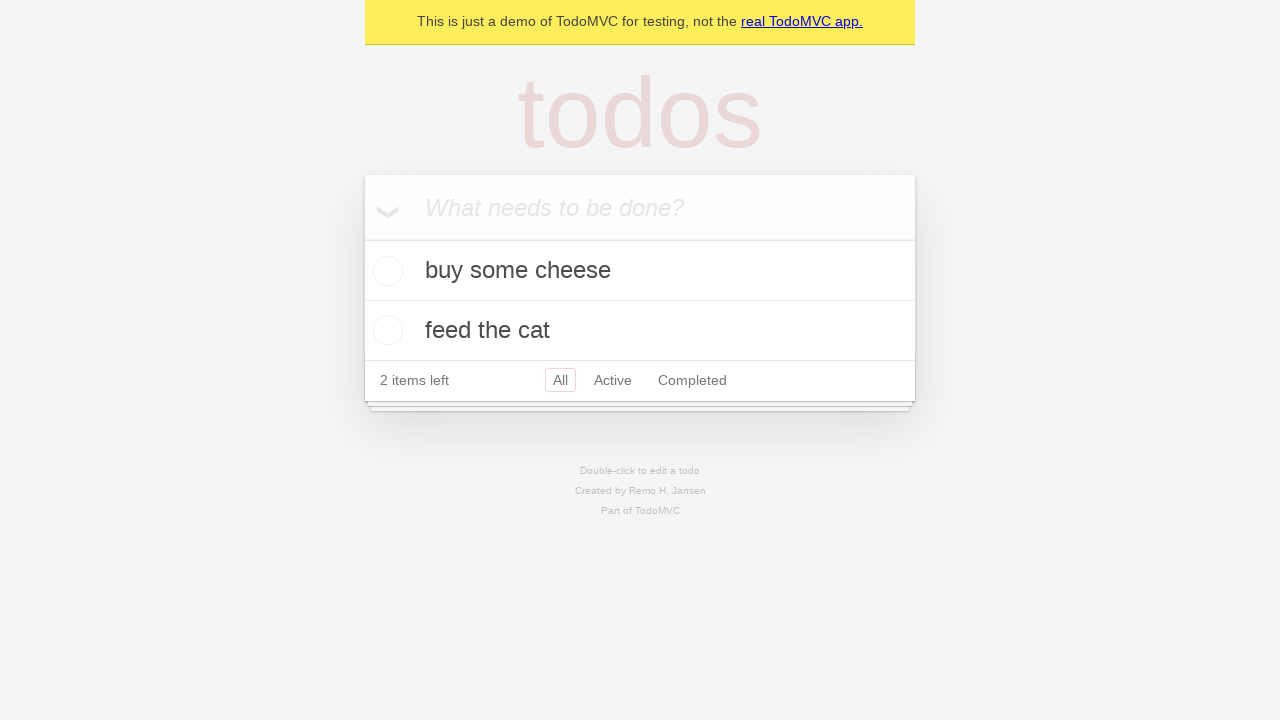

Counter updated to show 2 todo items
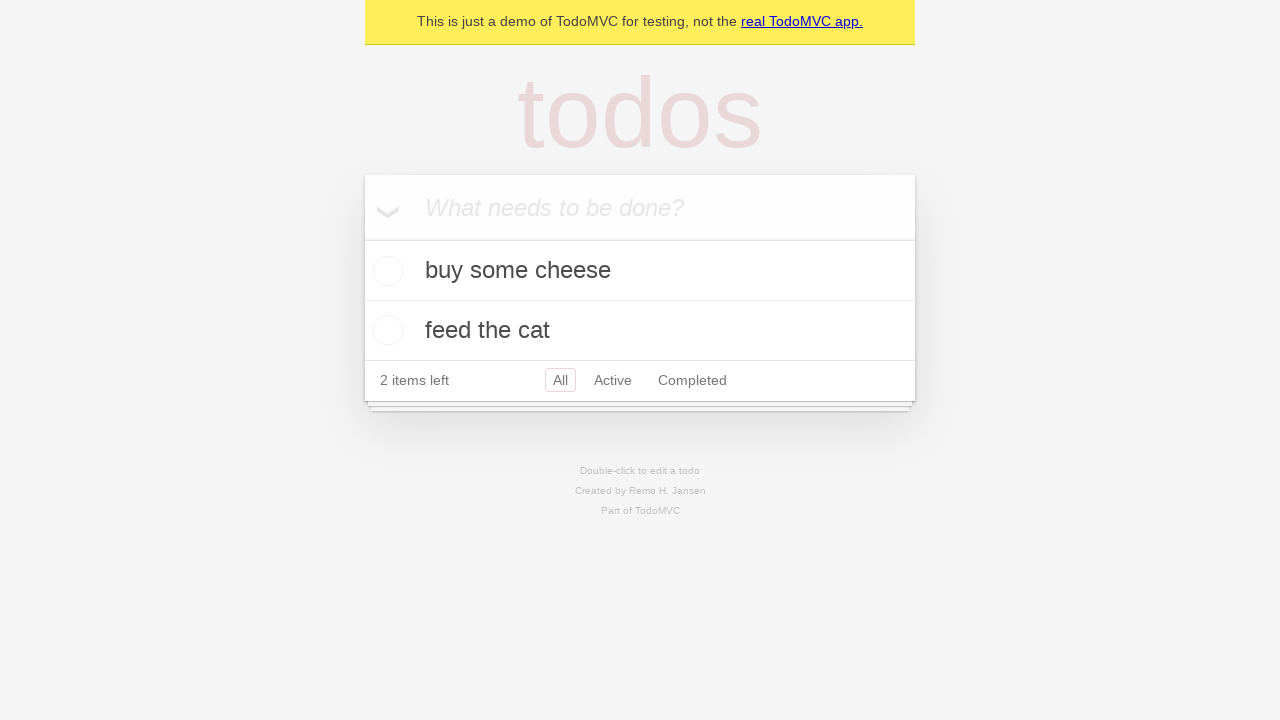

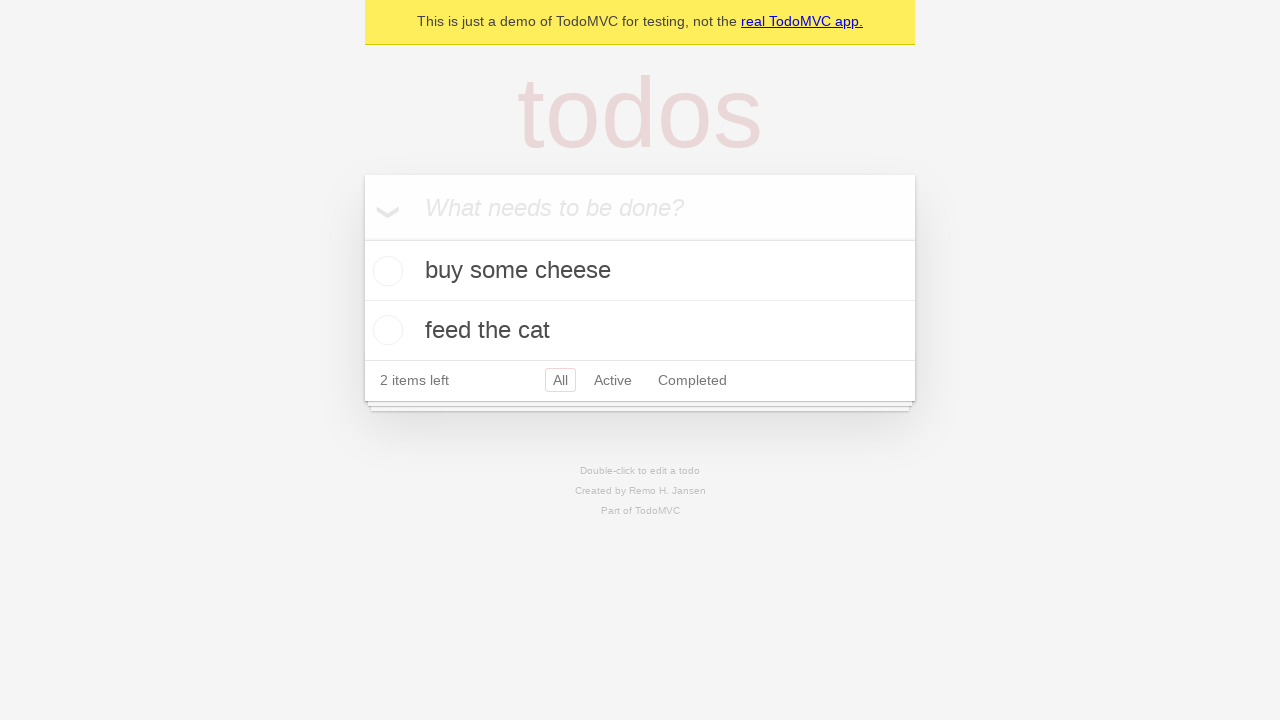